Orders a robot from RobotSpareBin Industries by dismissing a modal popup, filling out the order form with head, body, legs, and address selections, previewing the robot, and submitting the order.

Starting URL: https://robotsparebinindustries.com/#/robot-order

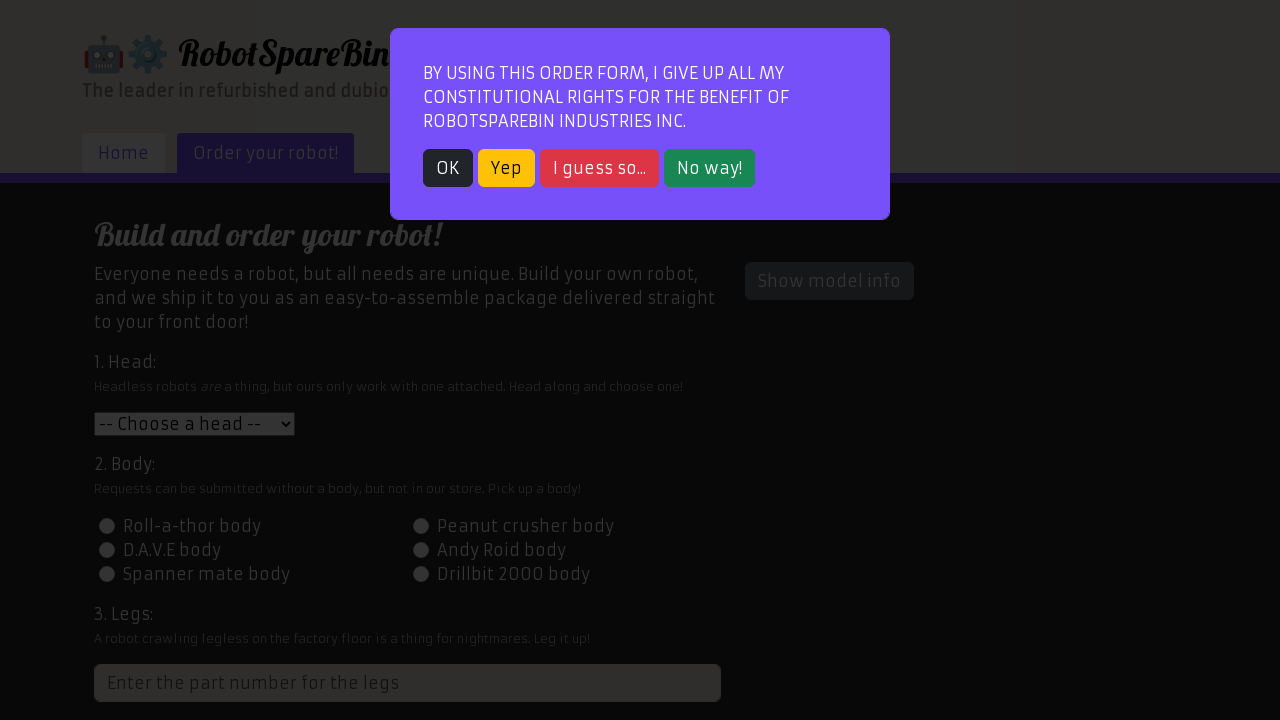

Dismissed initial popup modal by clicking OK button at (448, 168) on button >> internal:has-text="OK"i
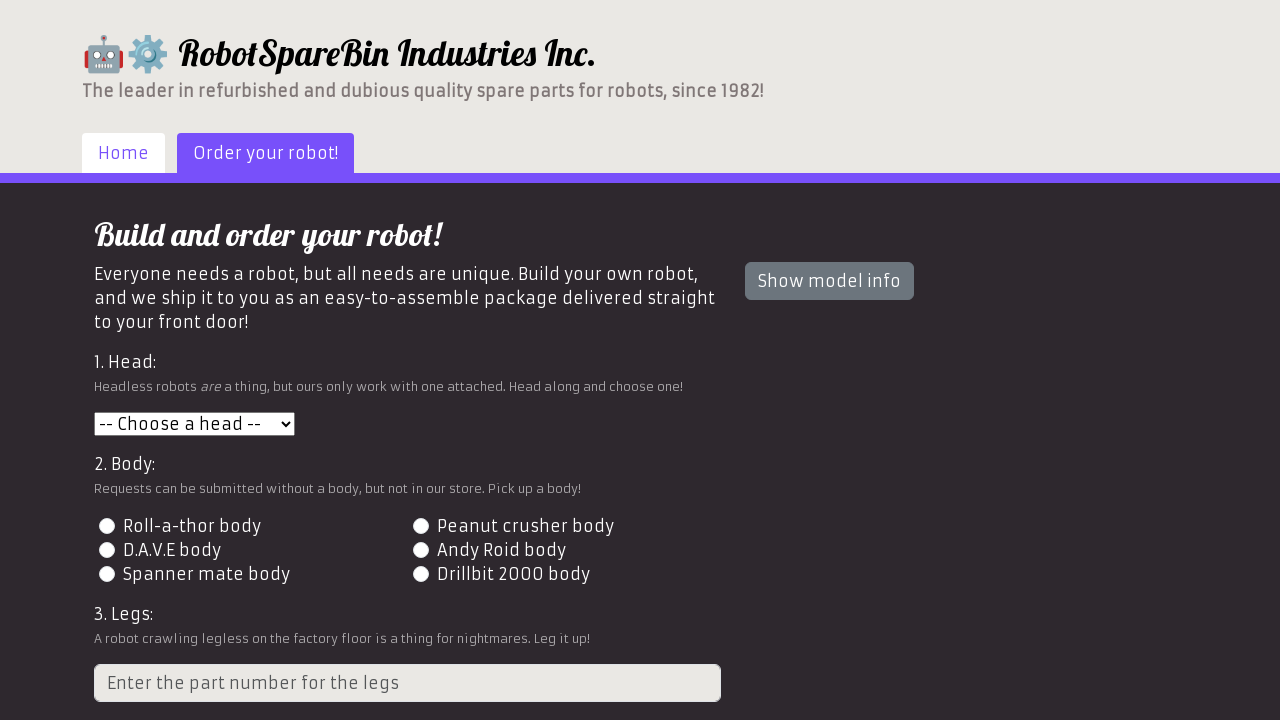

Selected Roll-a-thor head option from head dropdown on #head
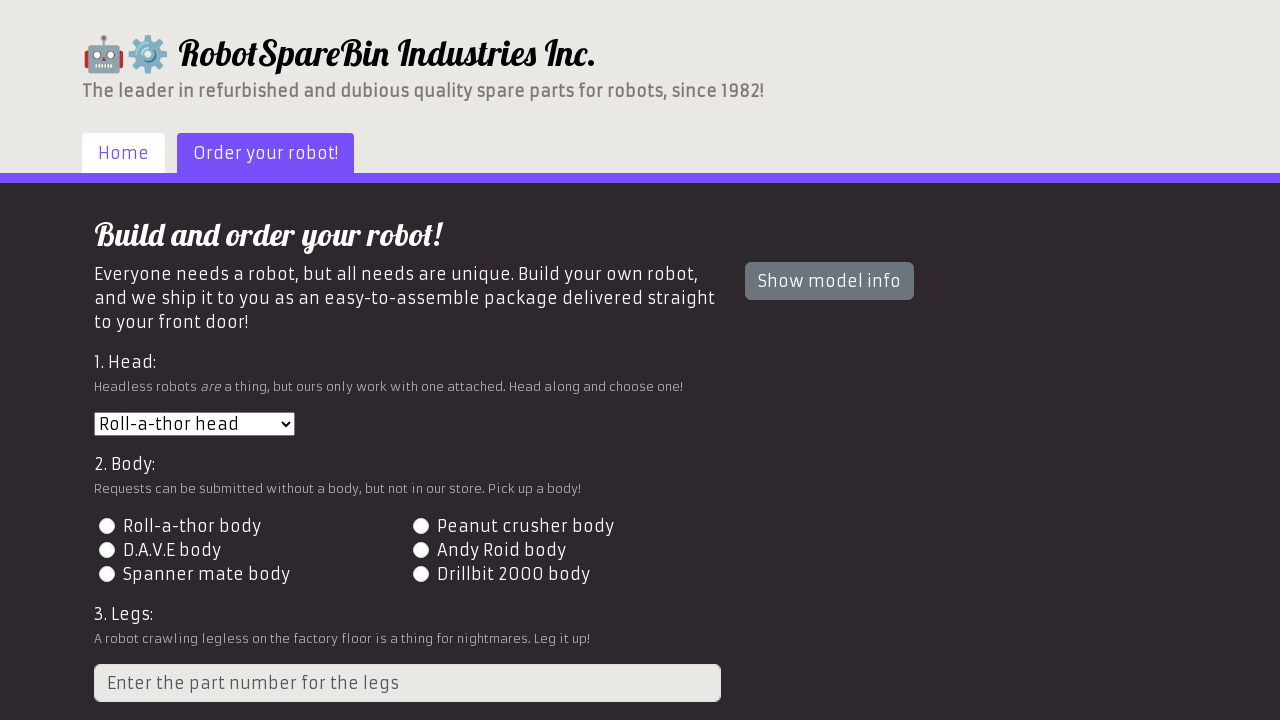

Selected body type 2 by clicking radio button at (420, 526) on #id-body-2
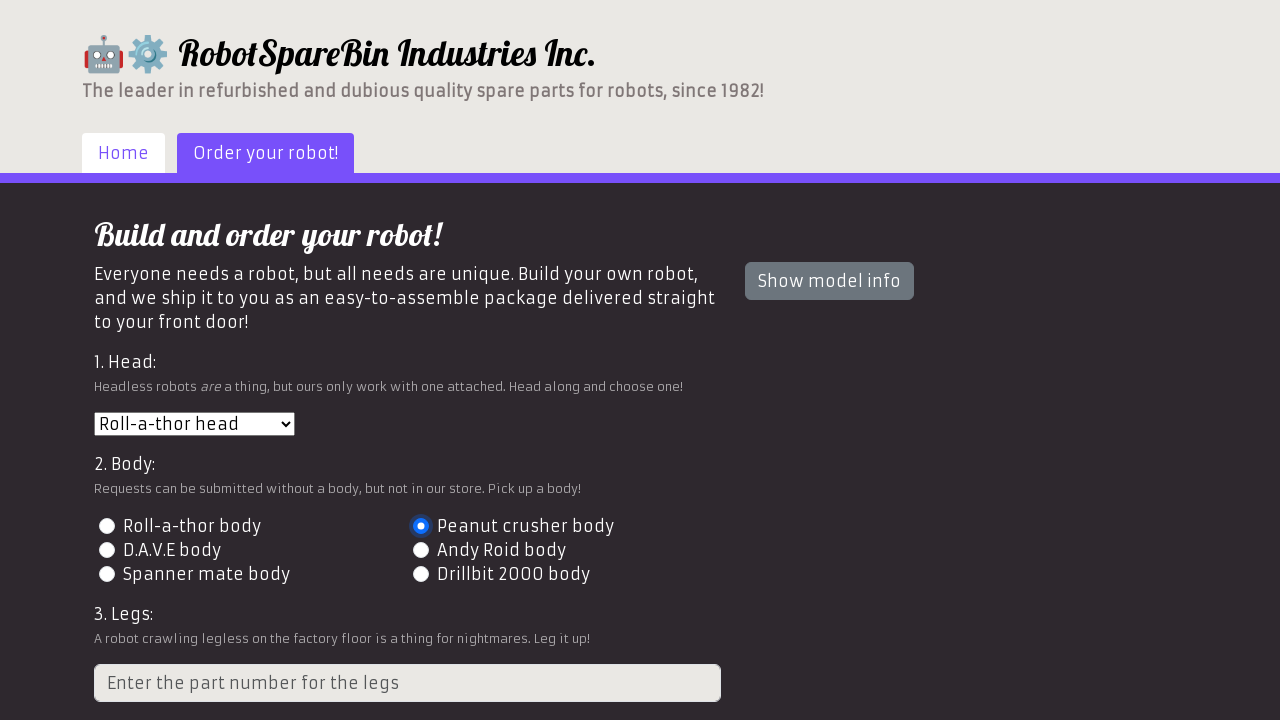

Filled legs part number field with value '3' on internal:attr=[placeholder="Enter the part number for the legs"i]
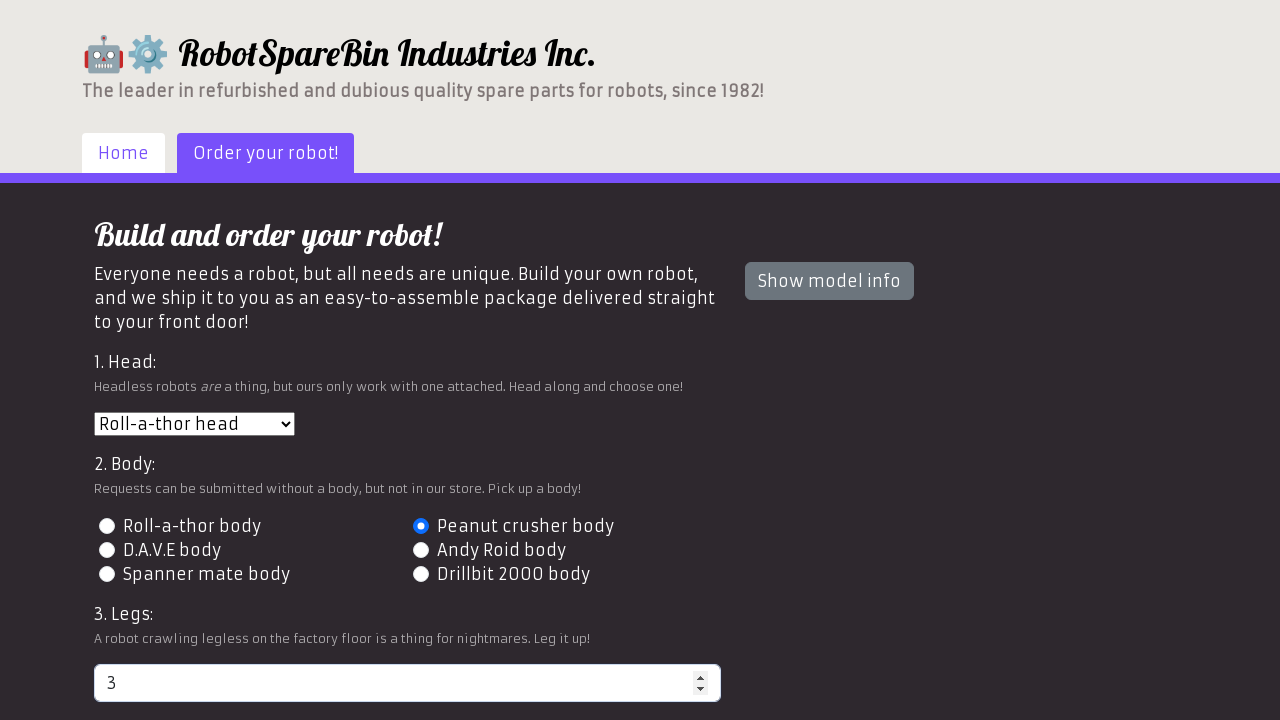

Filled shipping address field with '742 Evergreen Terrace, Springfield' on #address
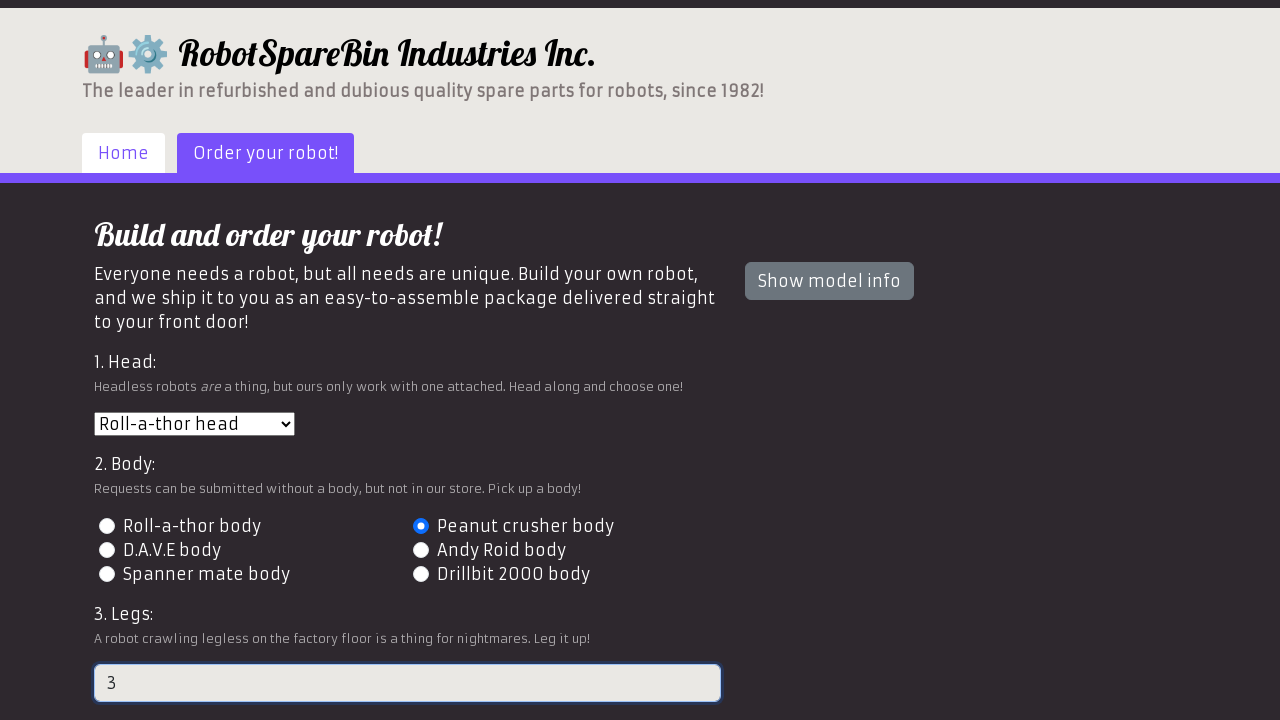

Clicked preview button to display robot preview at (141, 605) on #preview
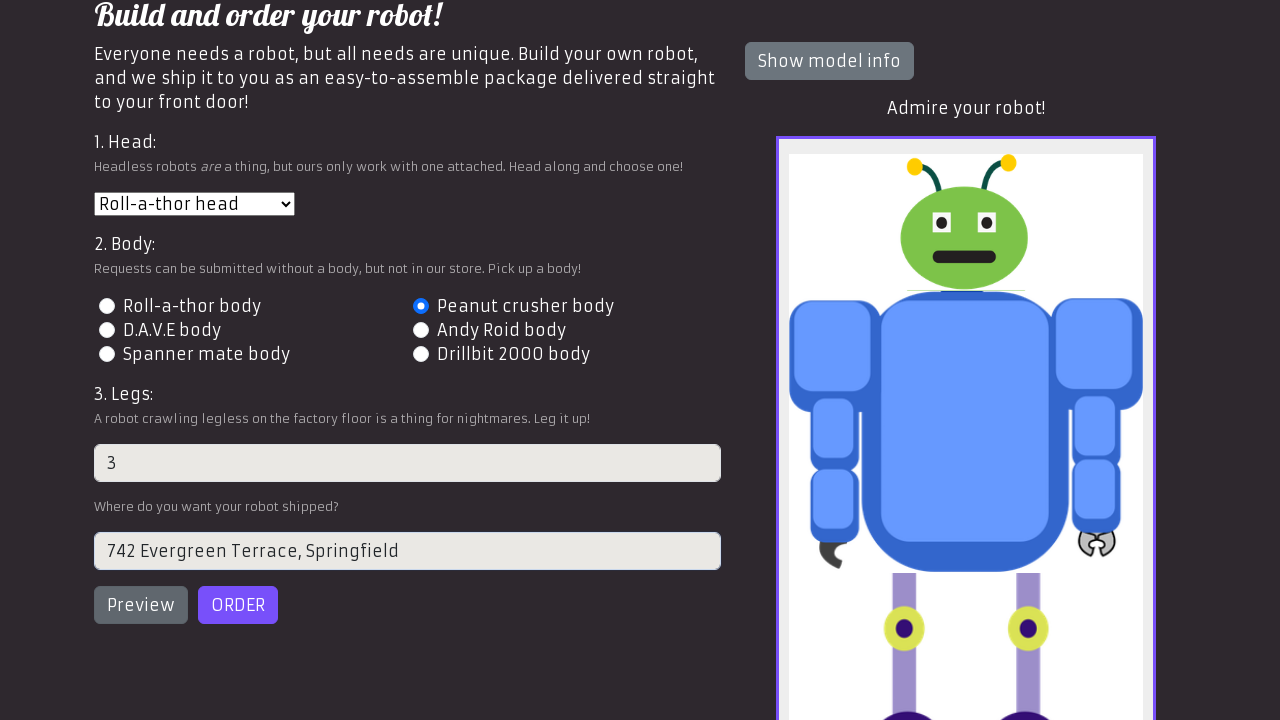

Robot preview image loaded successfully
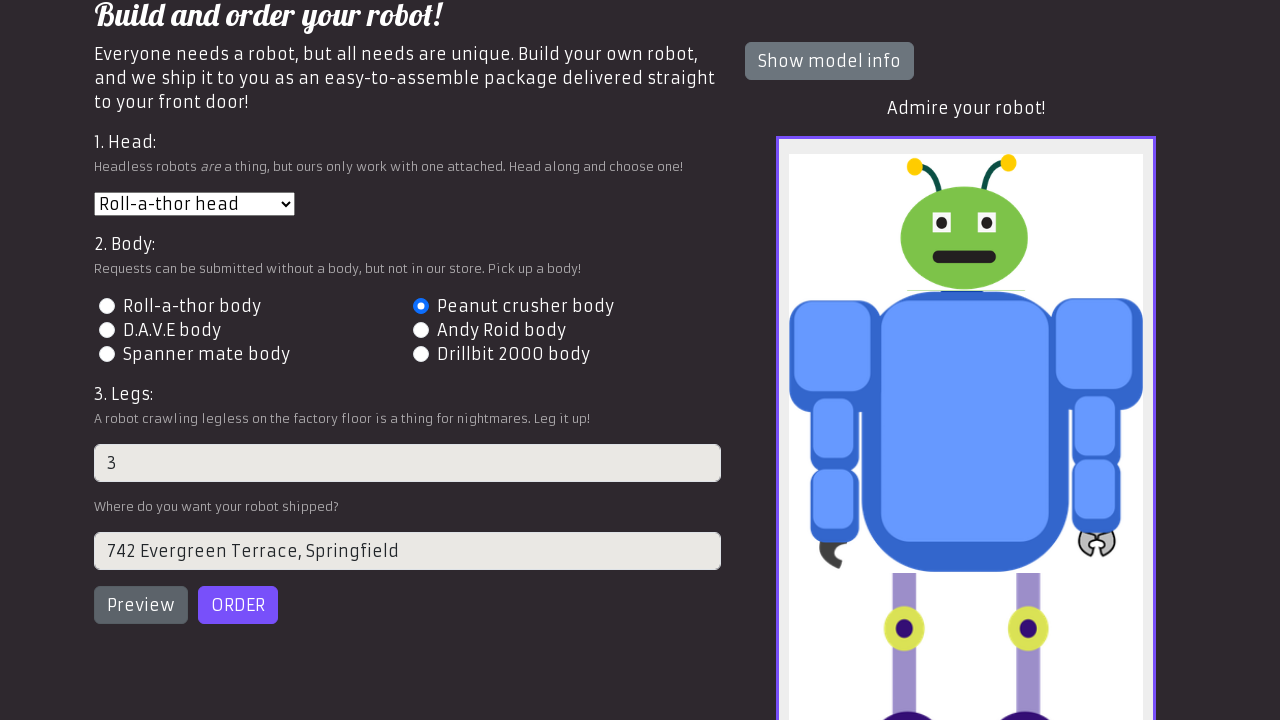

Clicked order button to submit the order at (238, 605) on #order
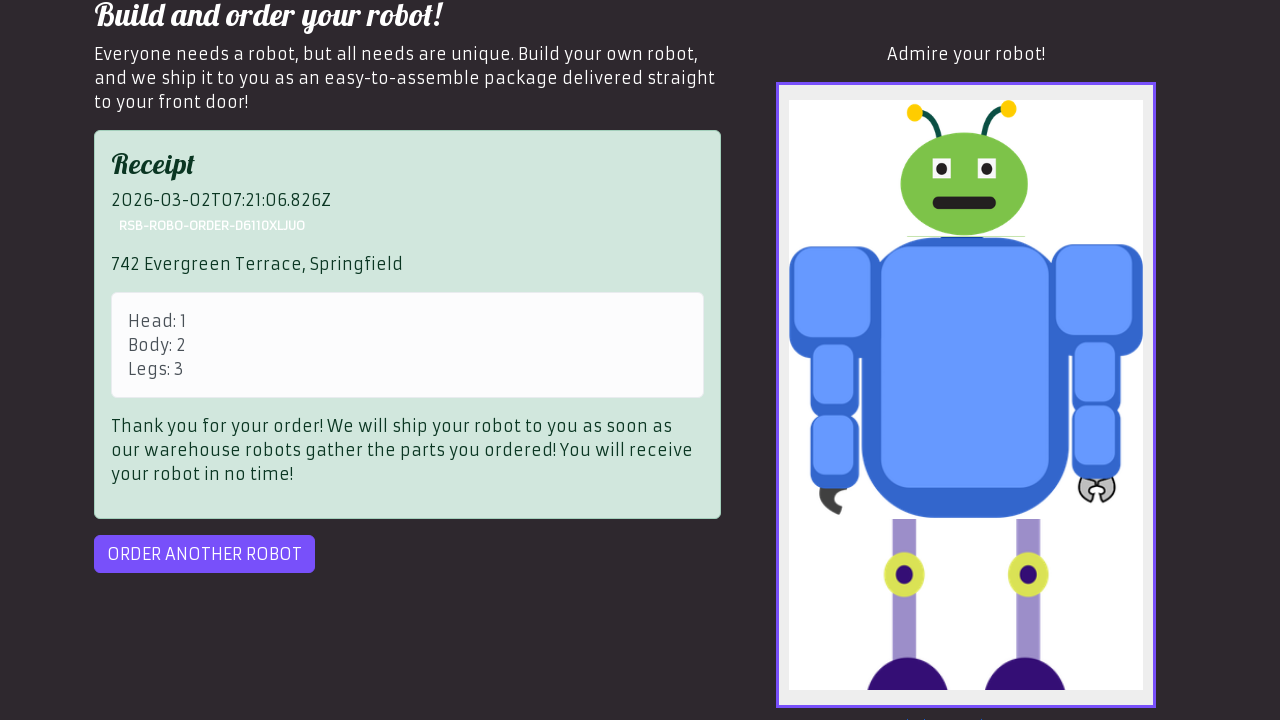

Order receipt appeared on first attempt
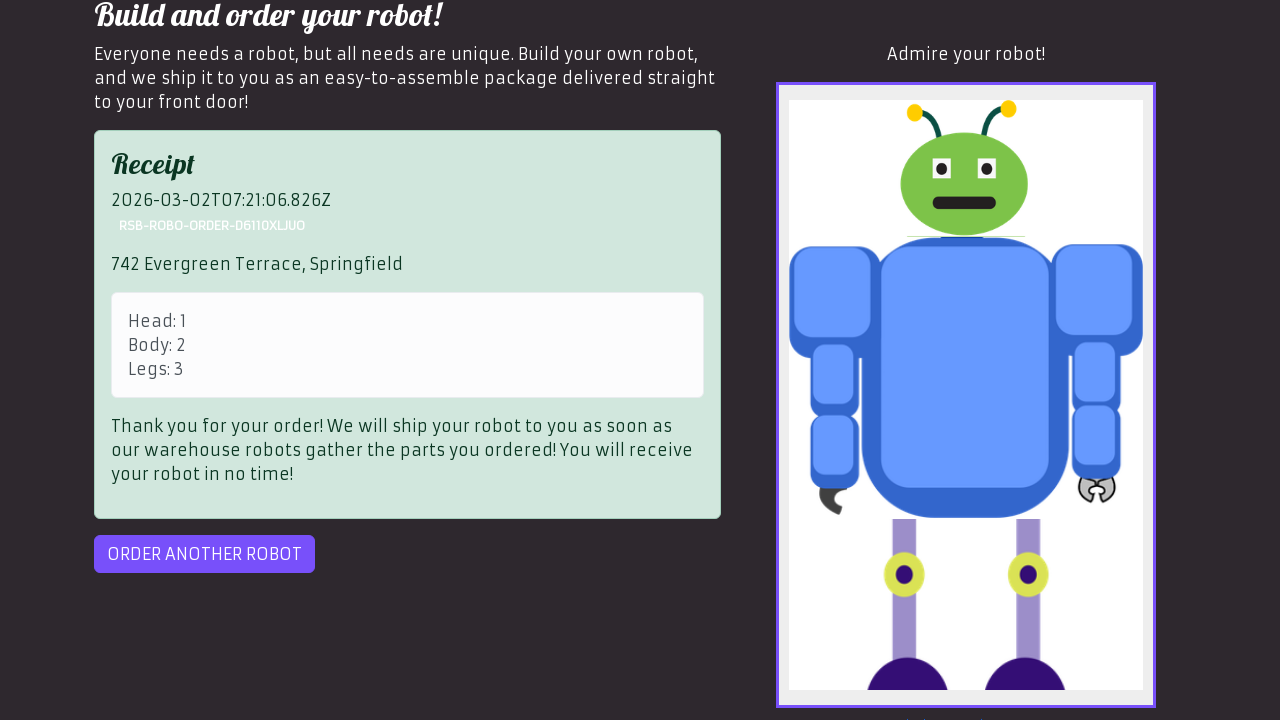

Verified order success by confirming receipt element is visible
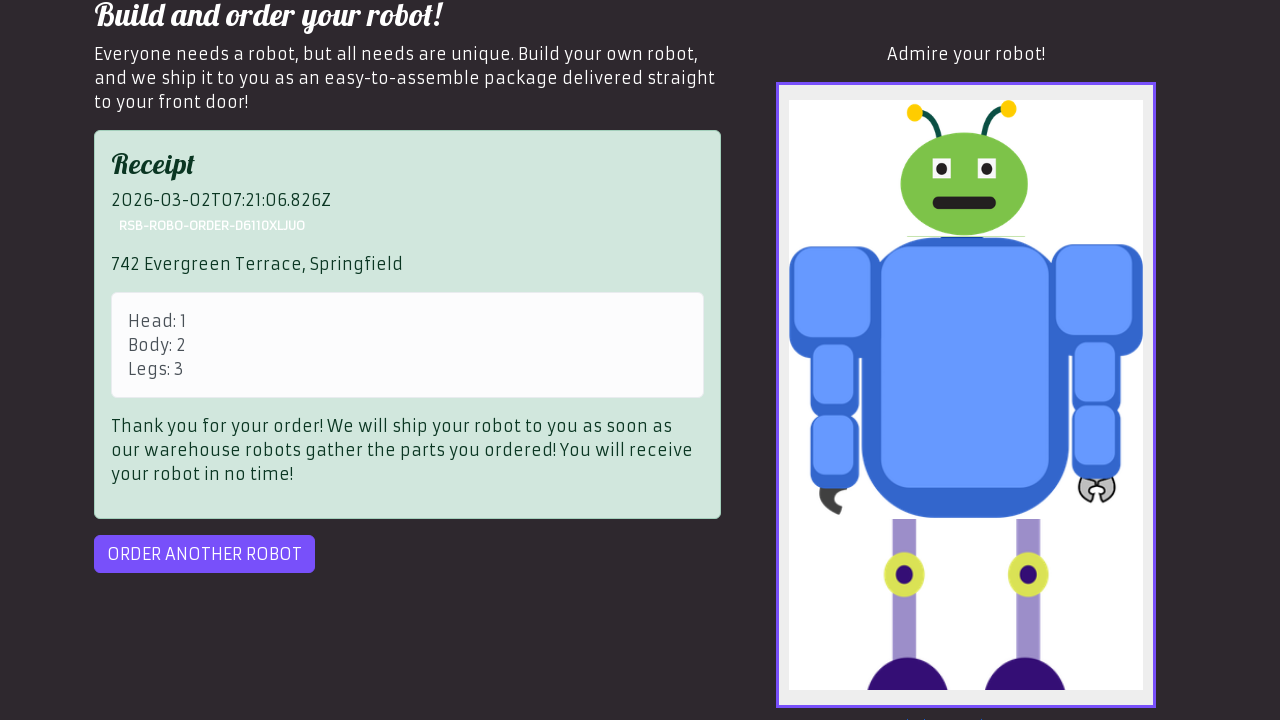

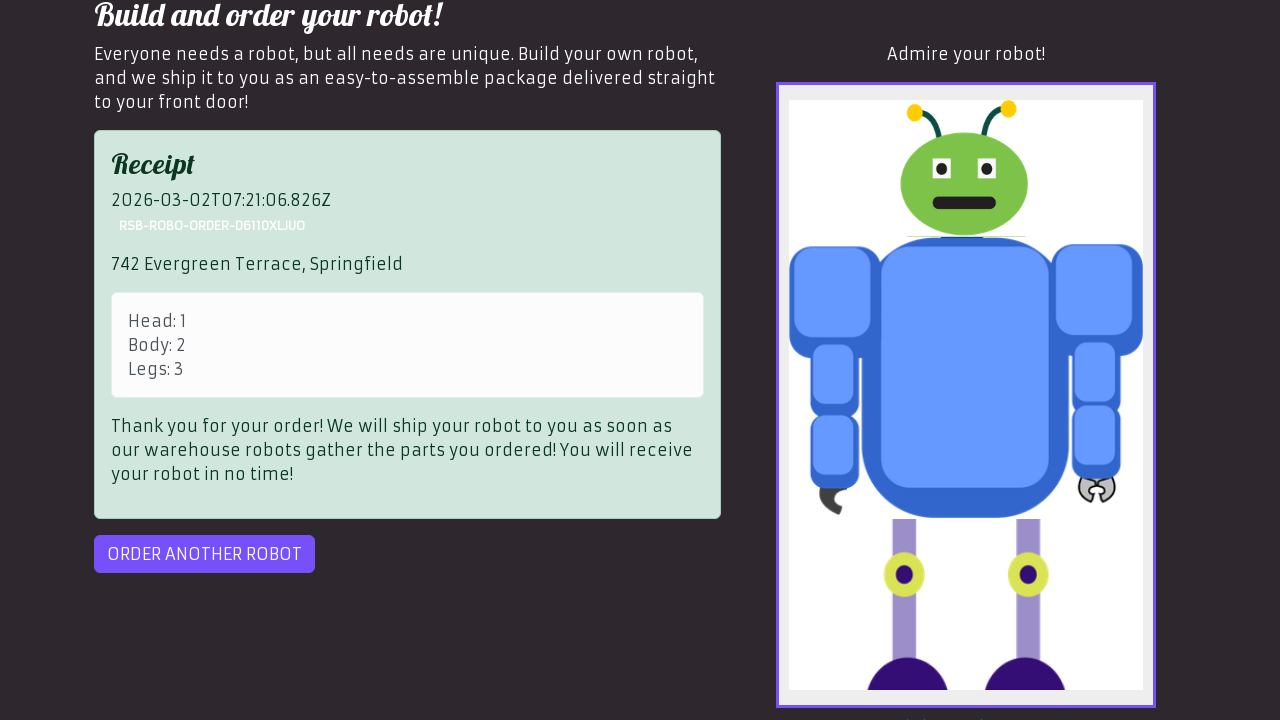